Tests registration form validation with invalid email format, verifying email validation error messages

Starting URL: https://alada.vn/tai-khoan/dang-ky.html

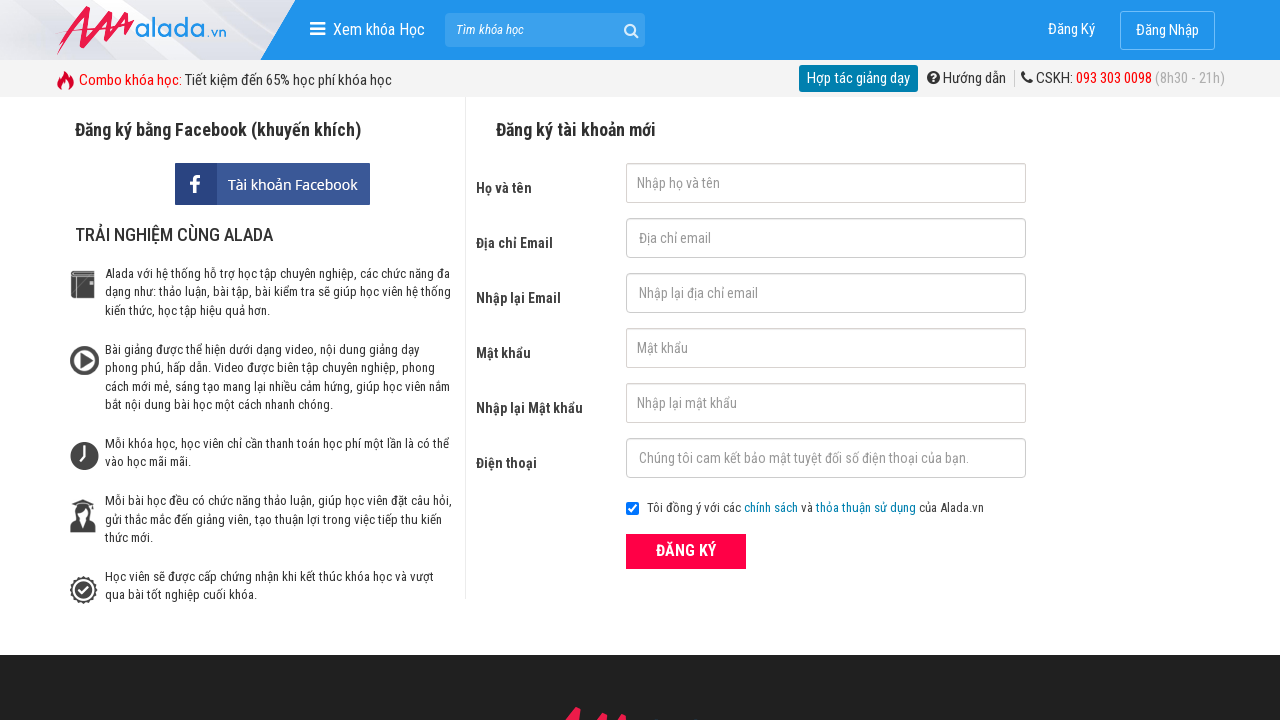

Filled first name field with 'MinhThu' on #txtFirstname
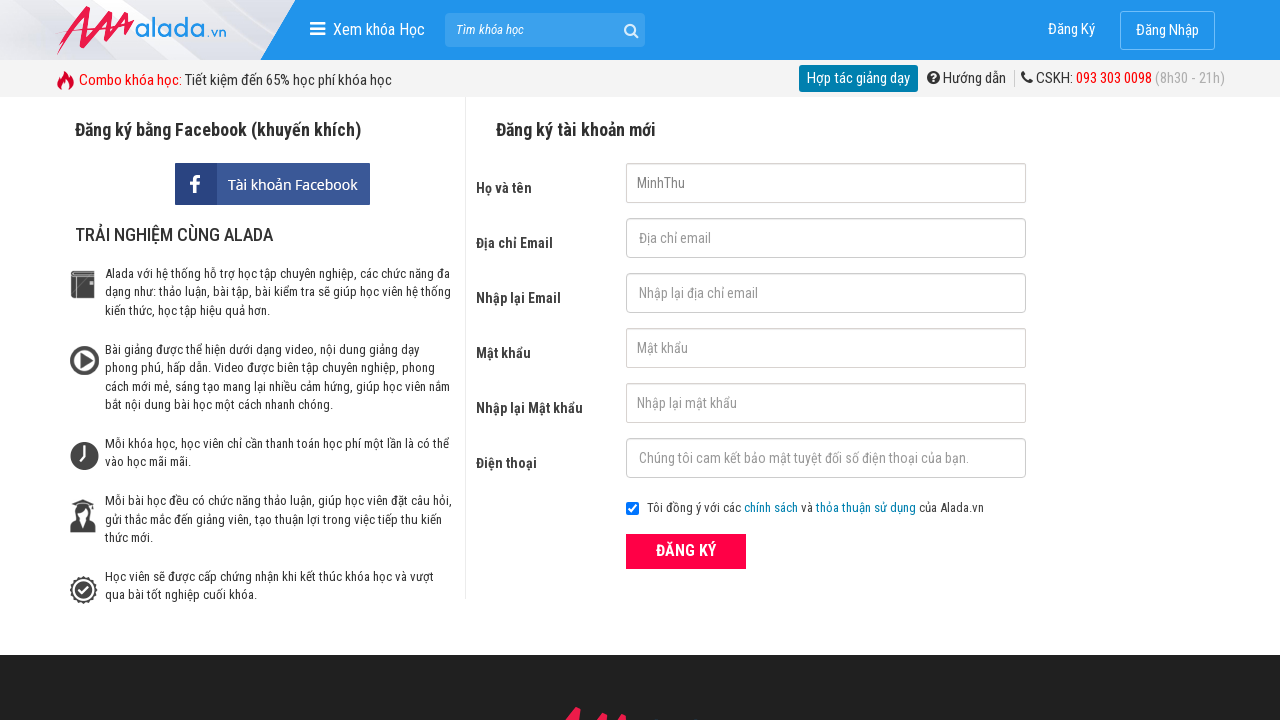

Filled email field with invalid format '123' on #txtEmail
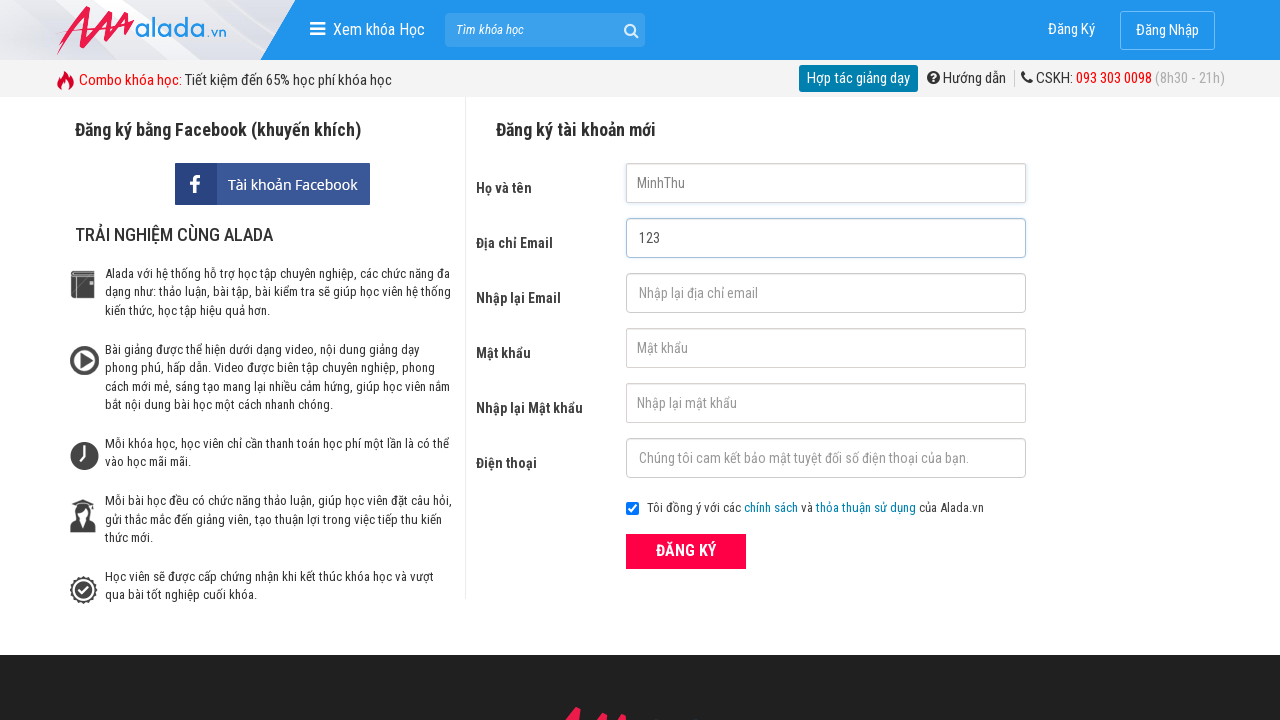

Filled confirm email field with invalid format '123' on #txtCEmail
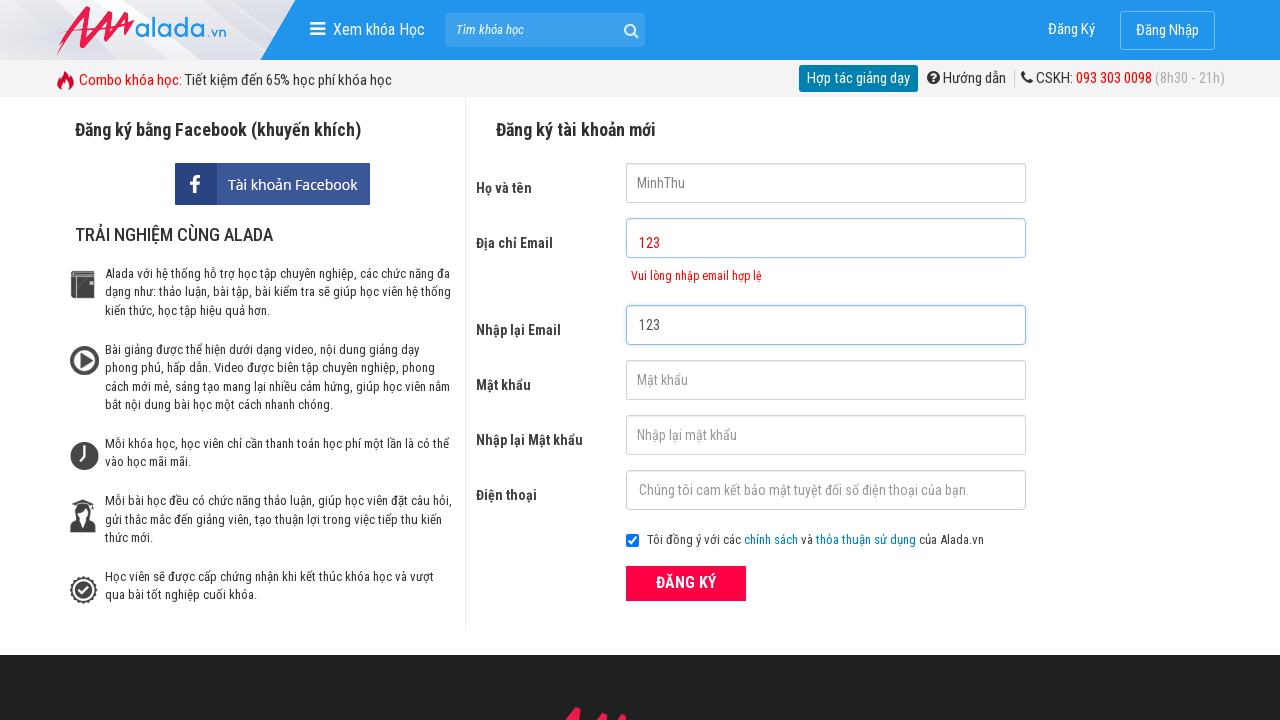

Filled password field with '123456' on #txtPassword
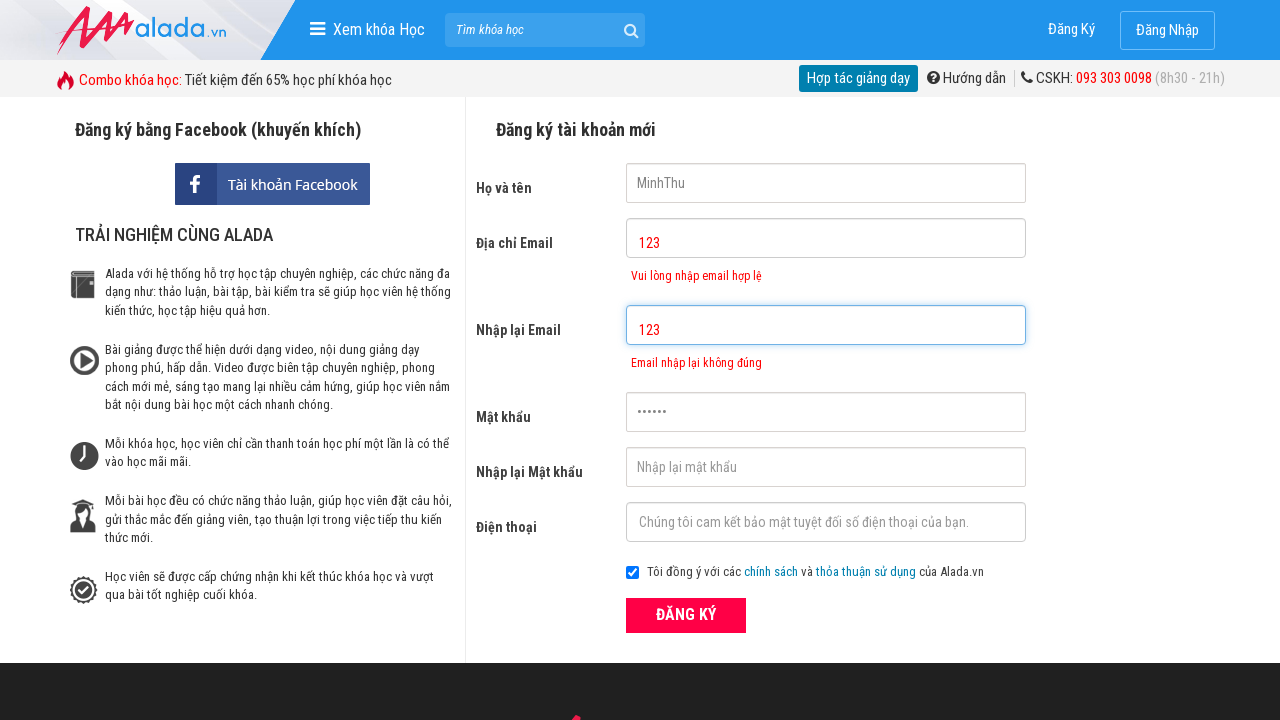

Filled confirm password field with '123456' on #txtCPassword
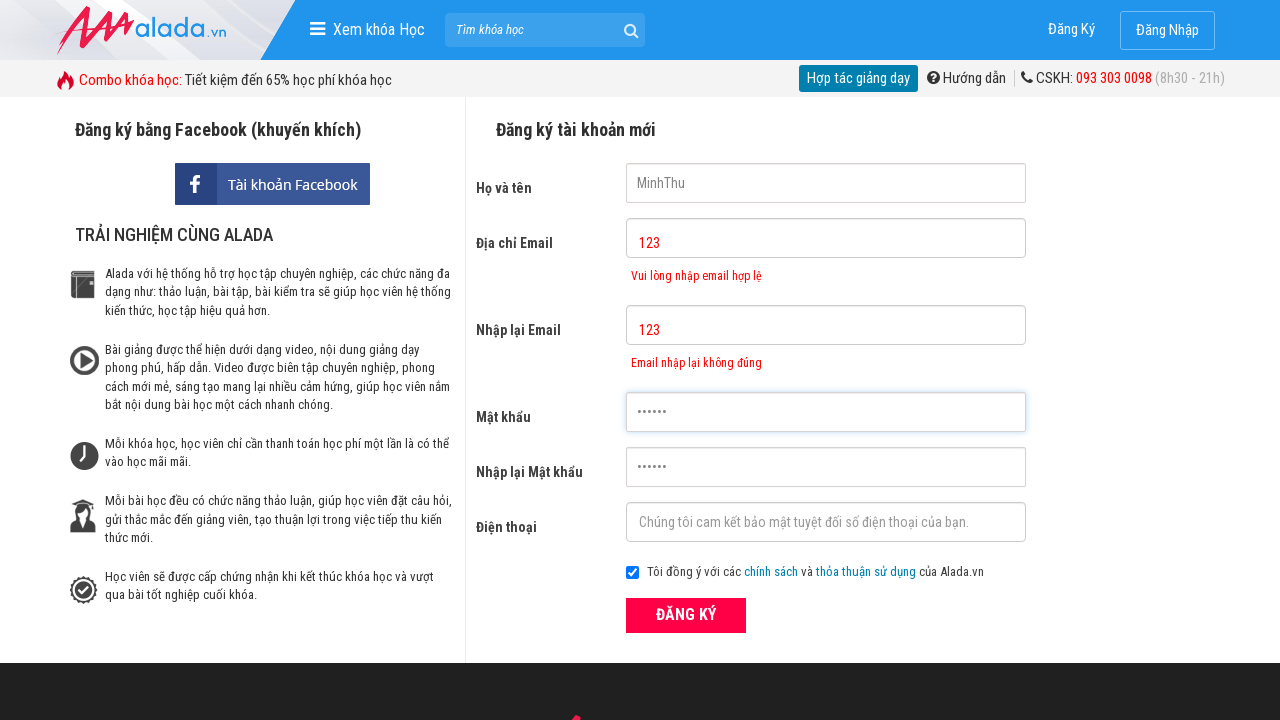

Filled phone field with '0947134080' on #txtPhone
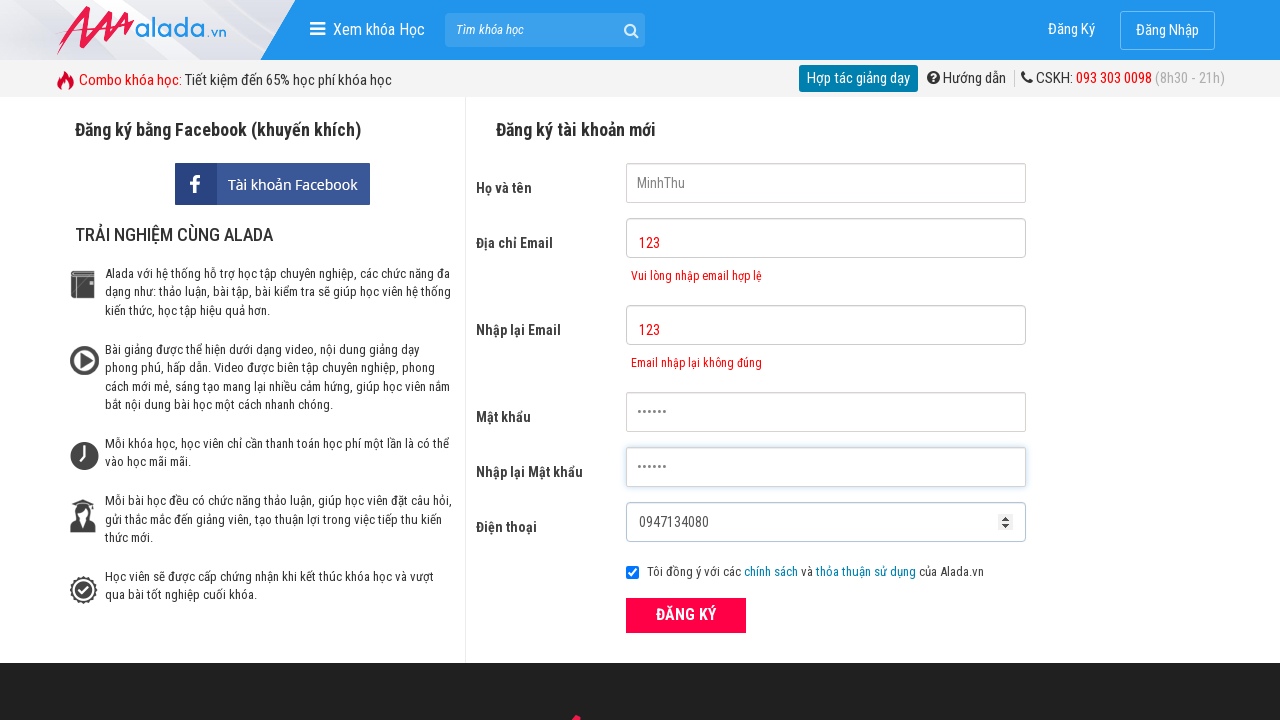

Clicked ĐĂNG KÝ (register) button at (686, 615) on xpath=//form[@id='frmLogin']//button[text()='ĐĂNG KÝ']
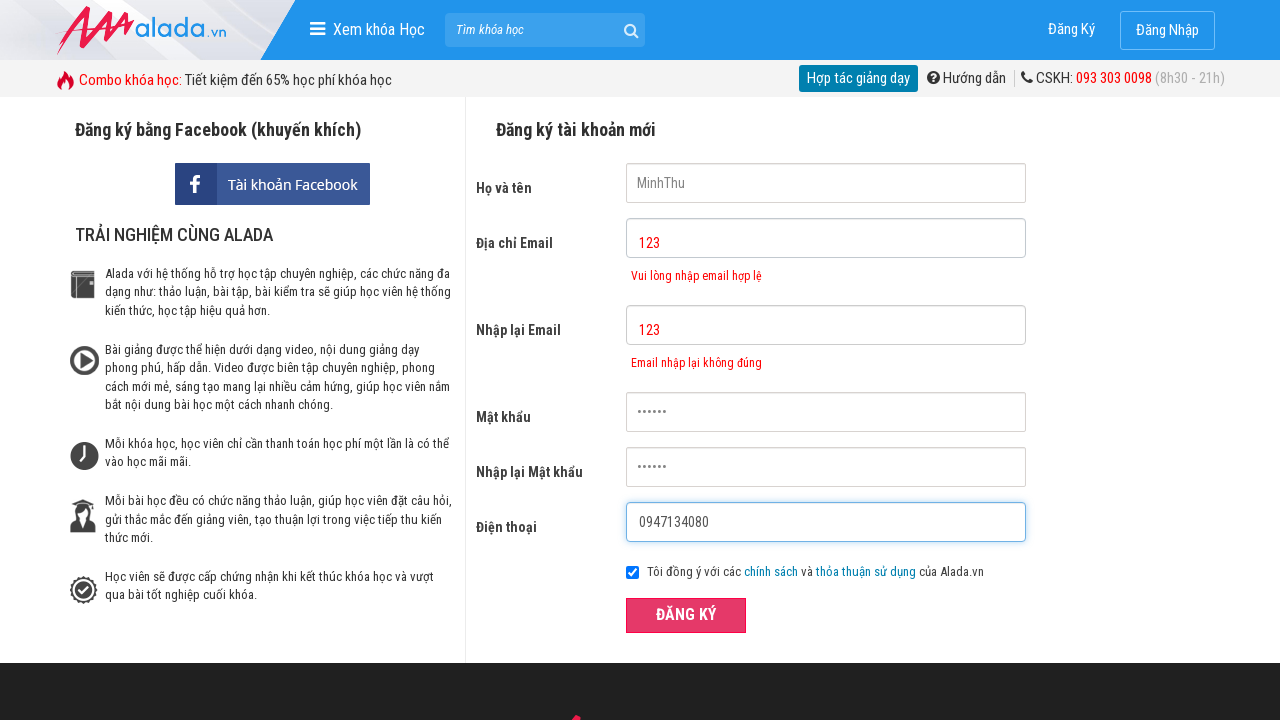

Email validation error message appeared
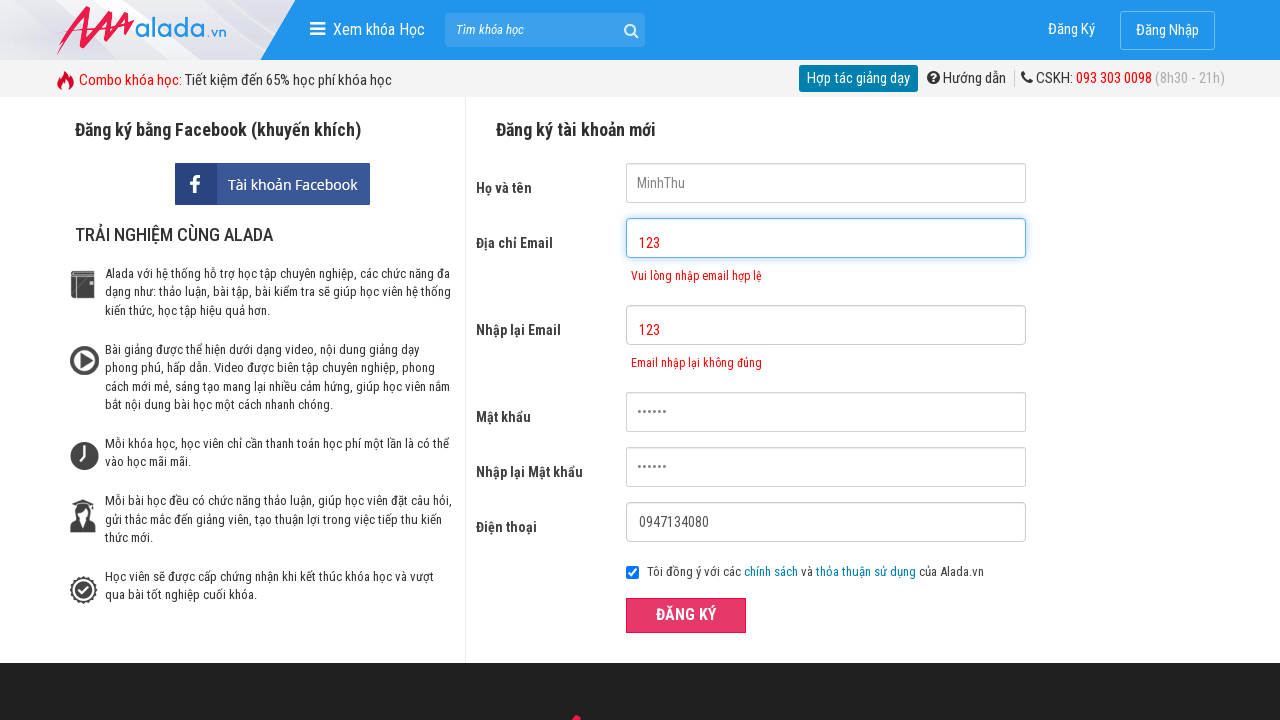

Confirm email validation error message appeared
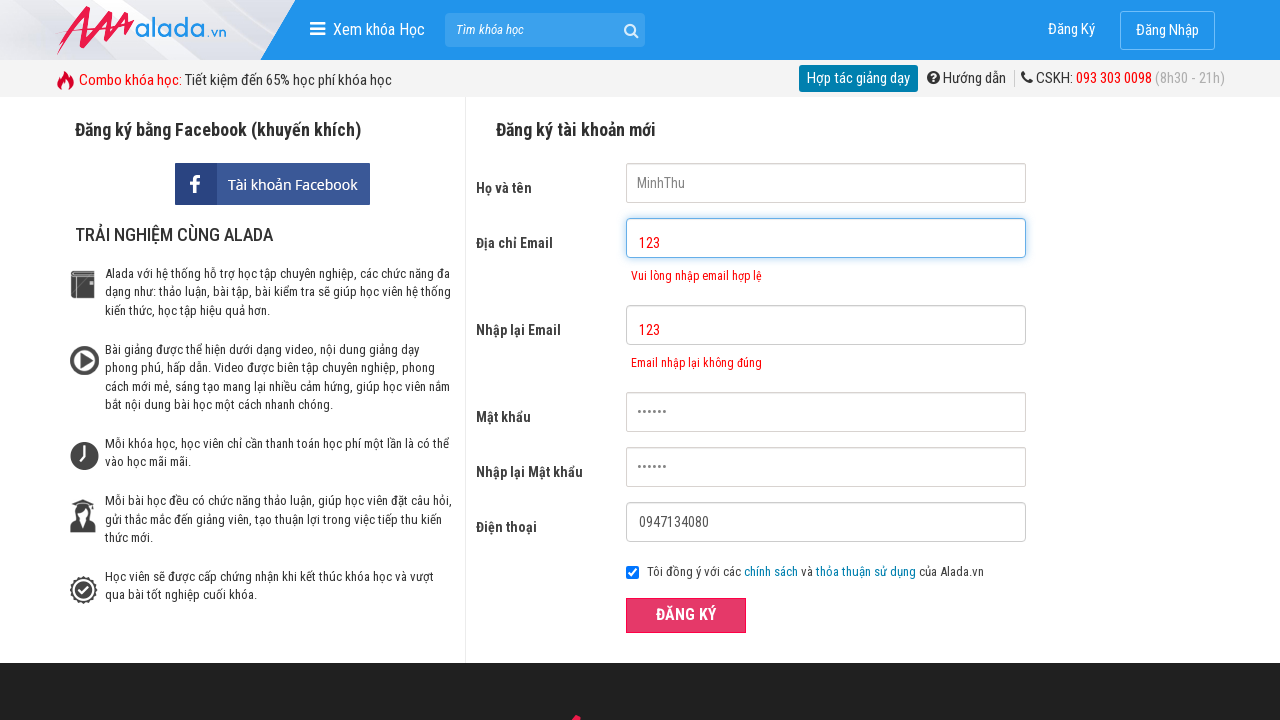

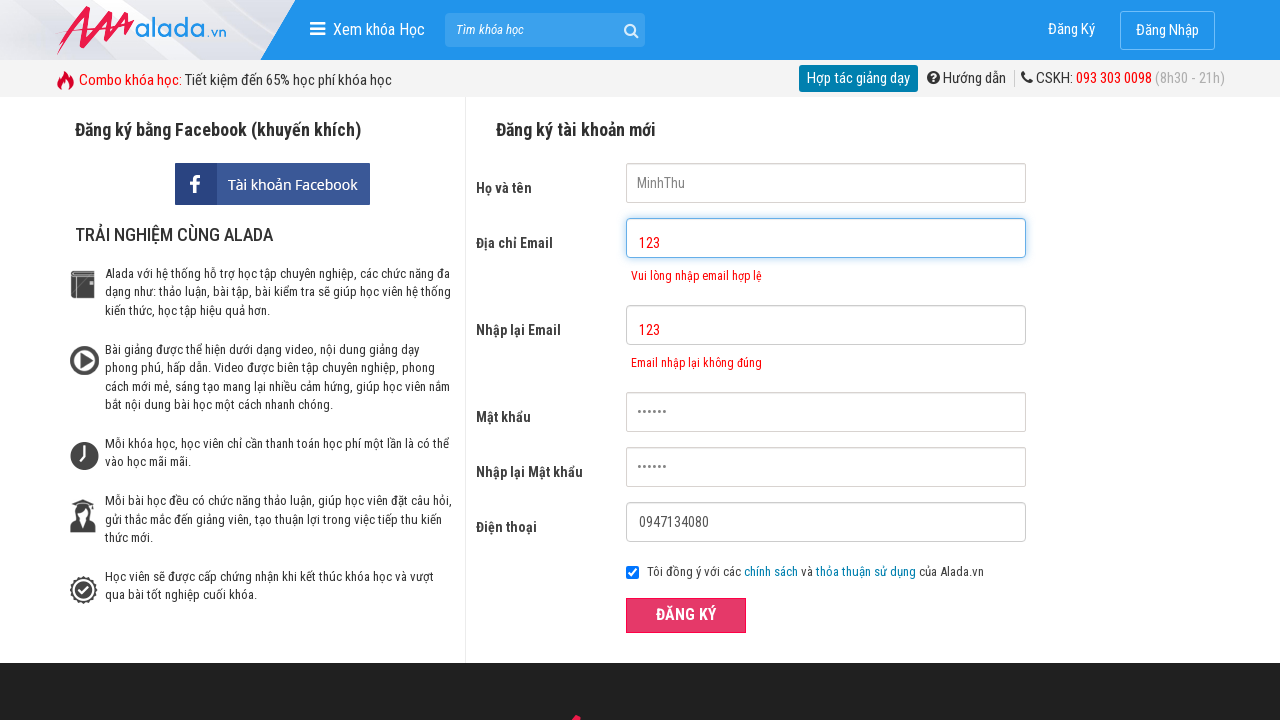